Tests the reset functionality of a feedback form by filling all fields and clicking the clear button, then verifying the fields are empty

Starting URL: http://zero.webappsecurity.com/index.html

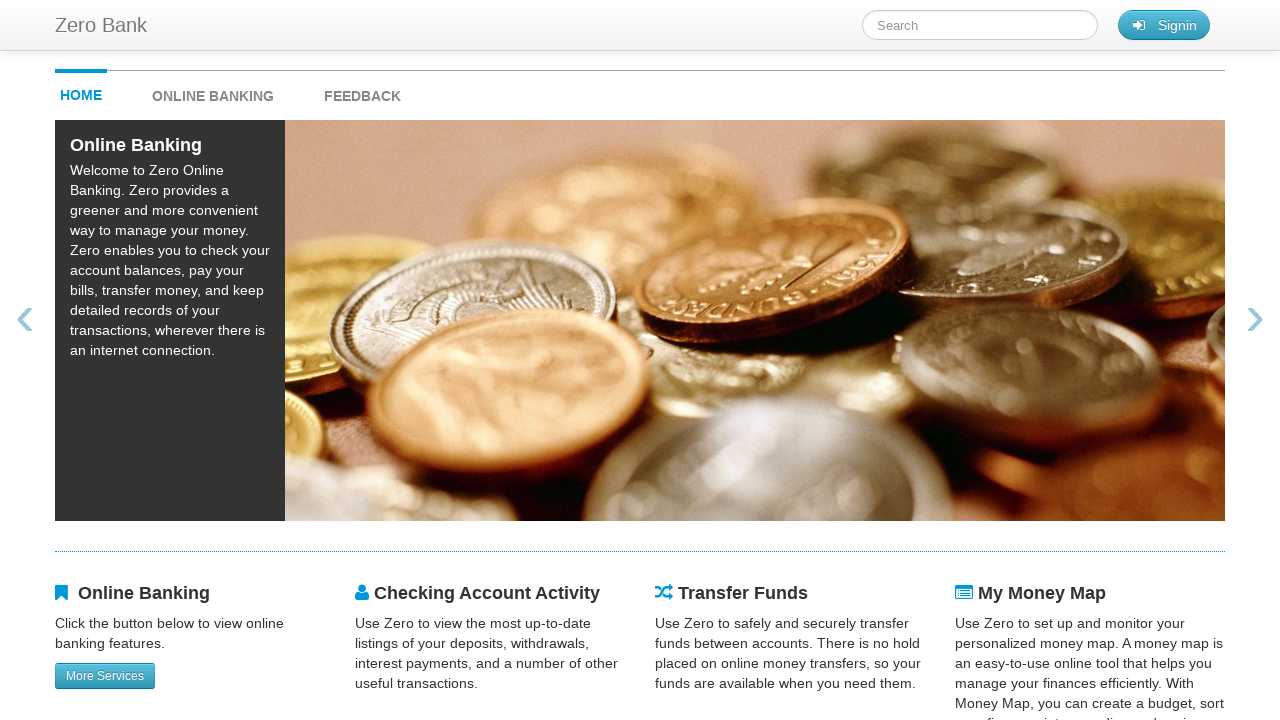

Clicked feedback link to navigate to feedback form at (362, 91) on #feedback
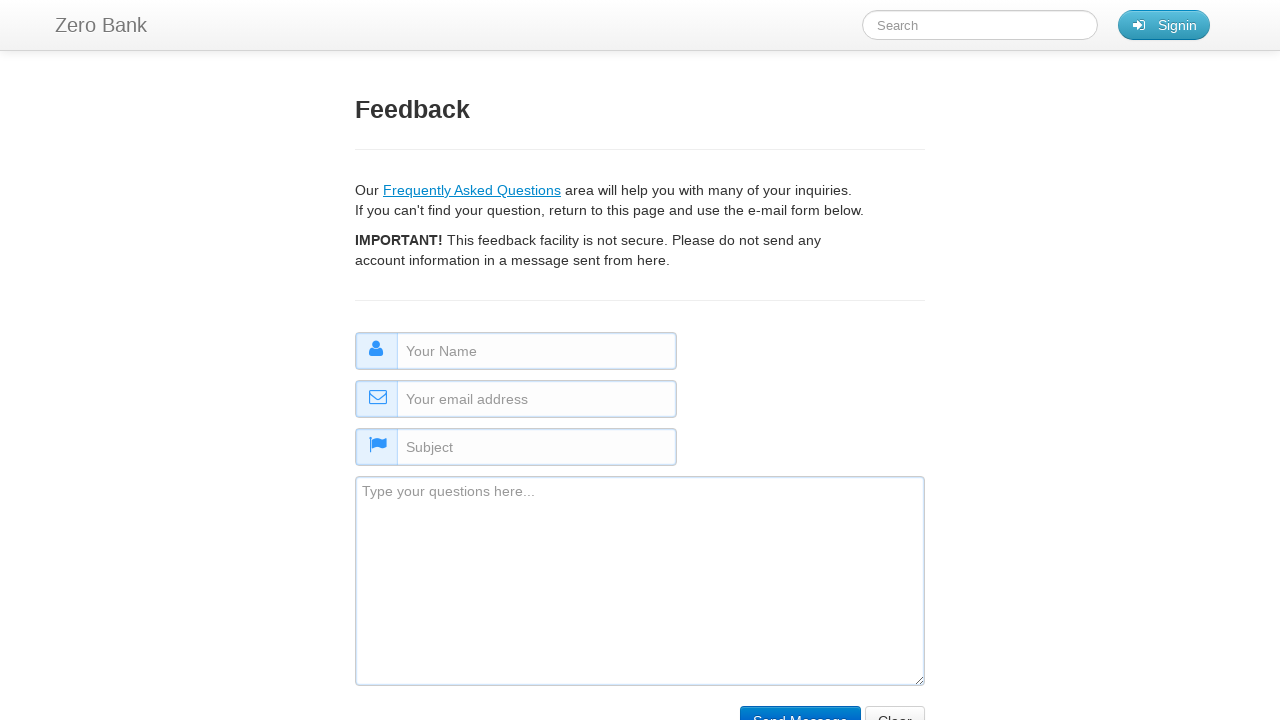

Filled name field with 'some name' on #name
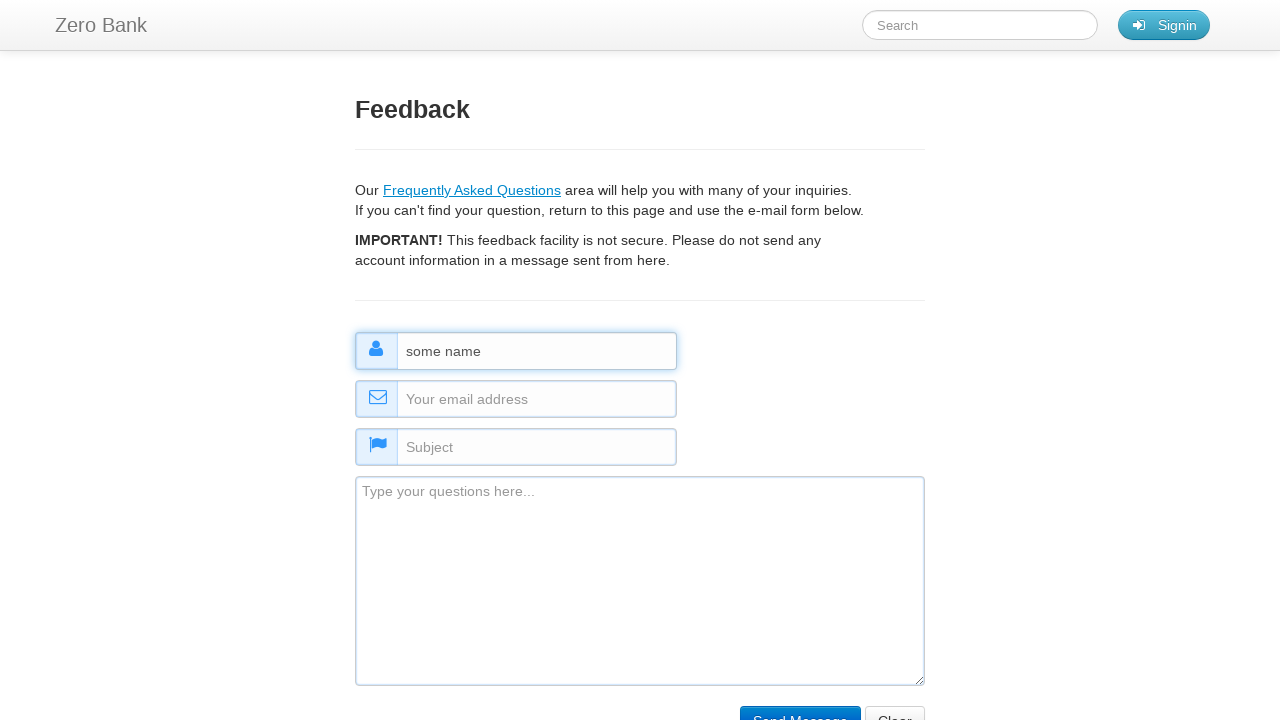

Filled email field with 'some email@email.com' on #email
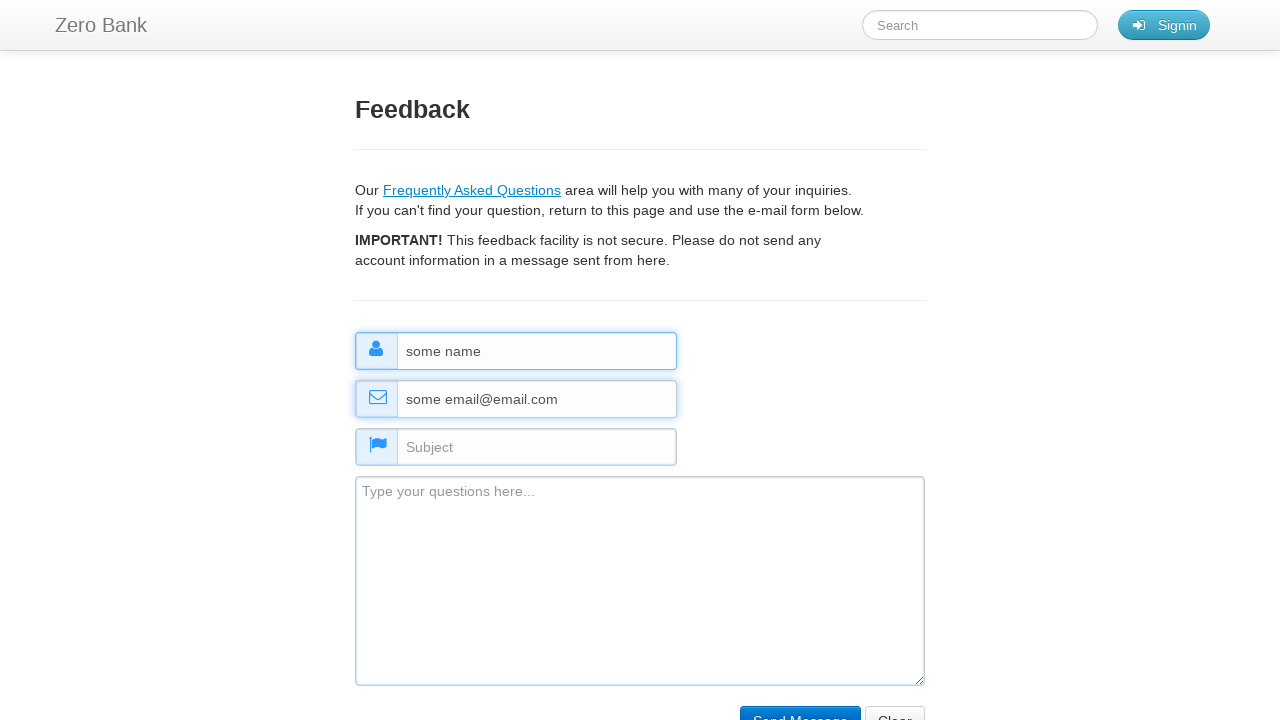

Filled subject field with 'some subject' on #subject
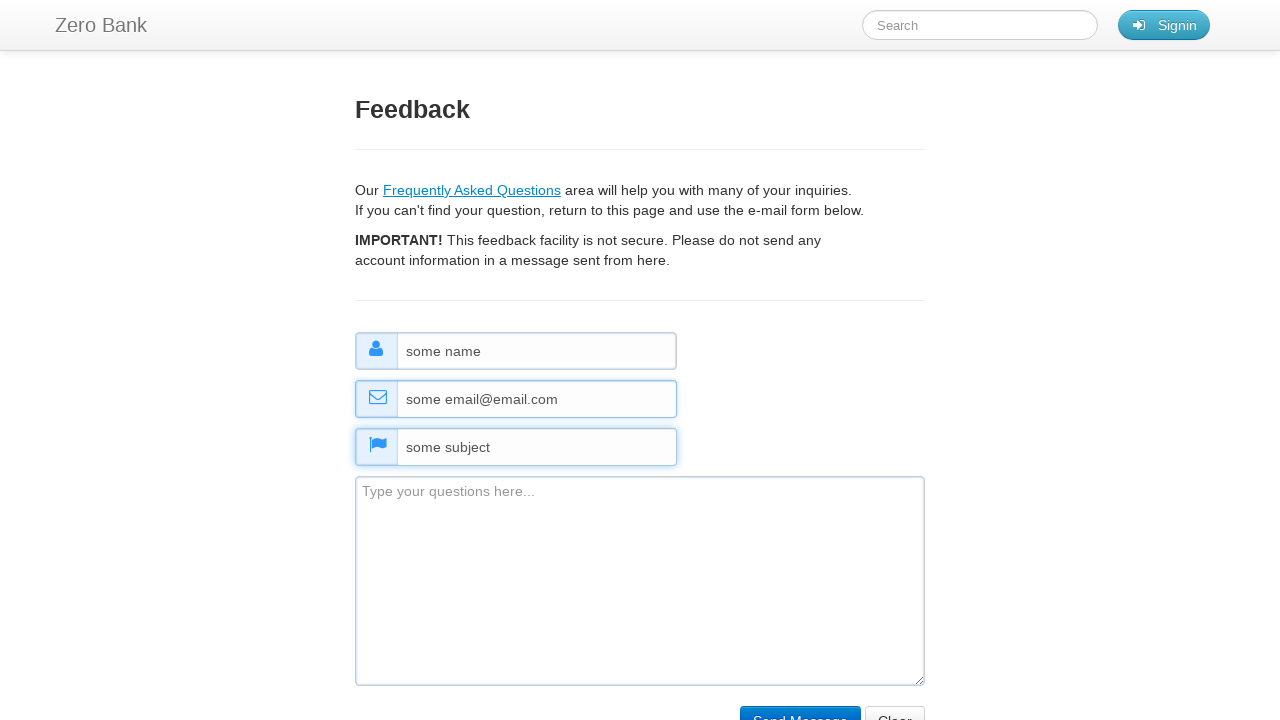

Filled comment field with 'some nice comment about the application' on #comment
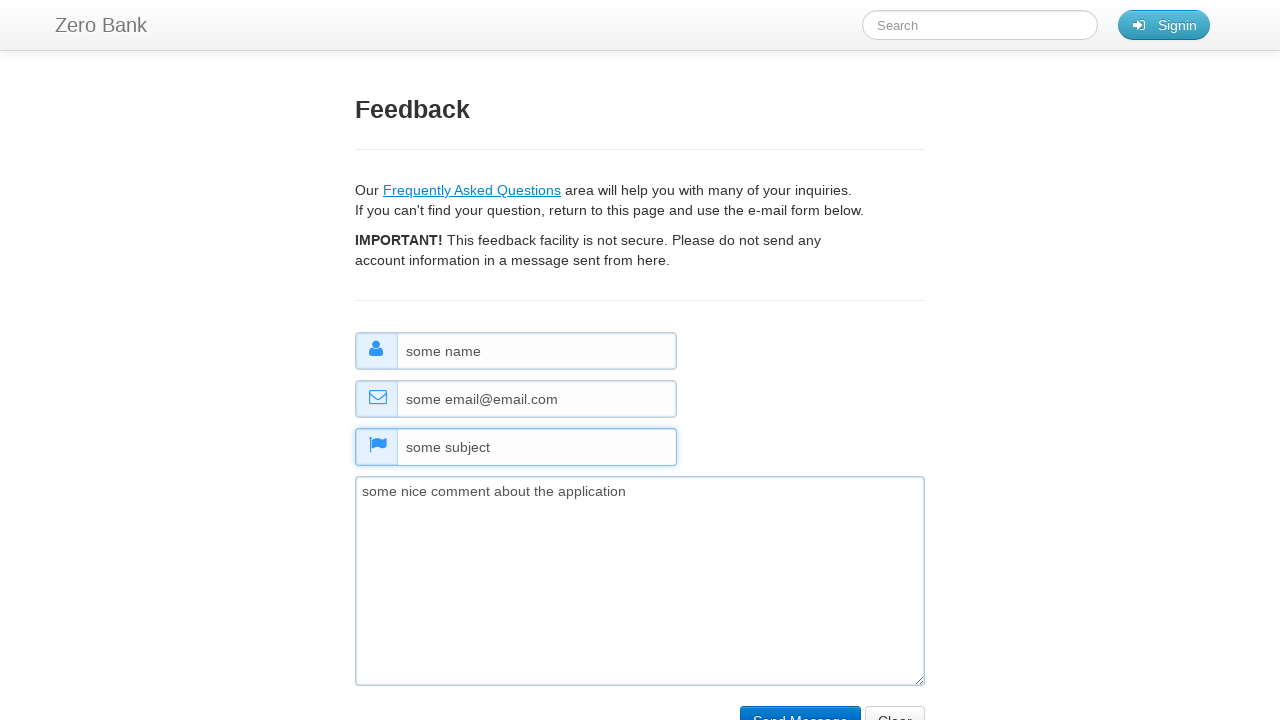

Clicked clear/reset button to reset form at (895, 705) on input[name='clear']
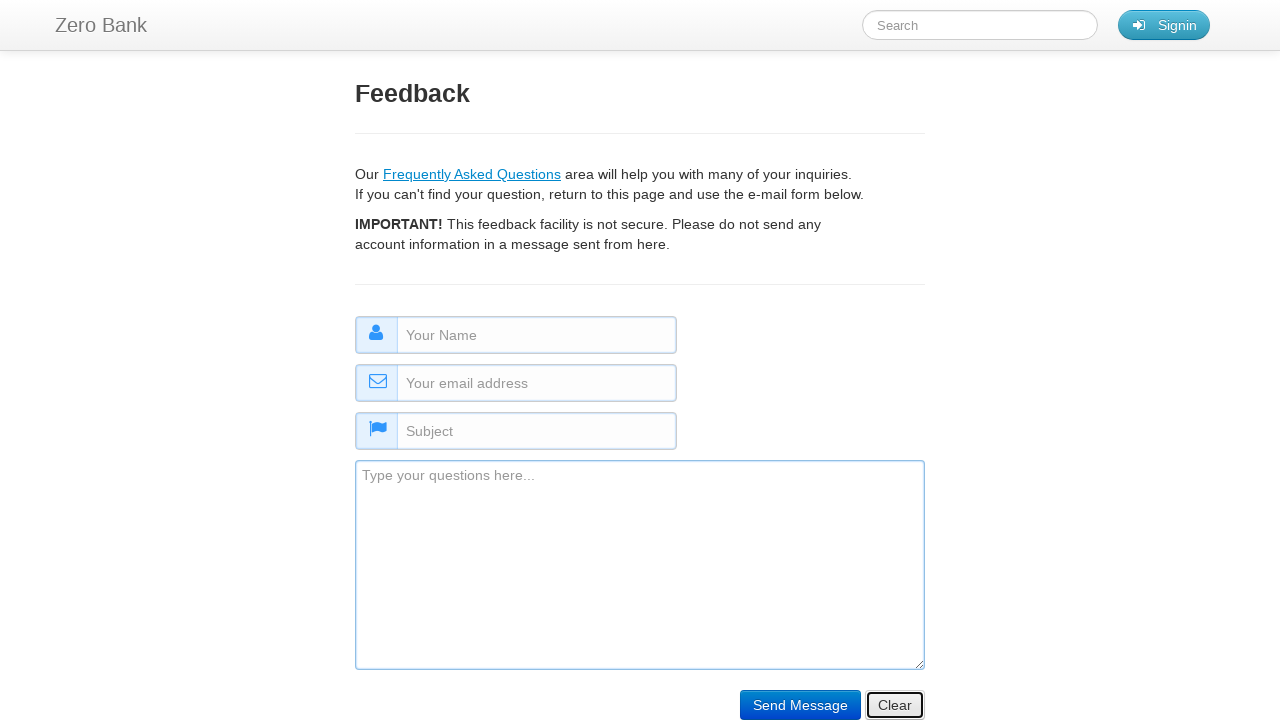

Located name input field for verification
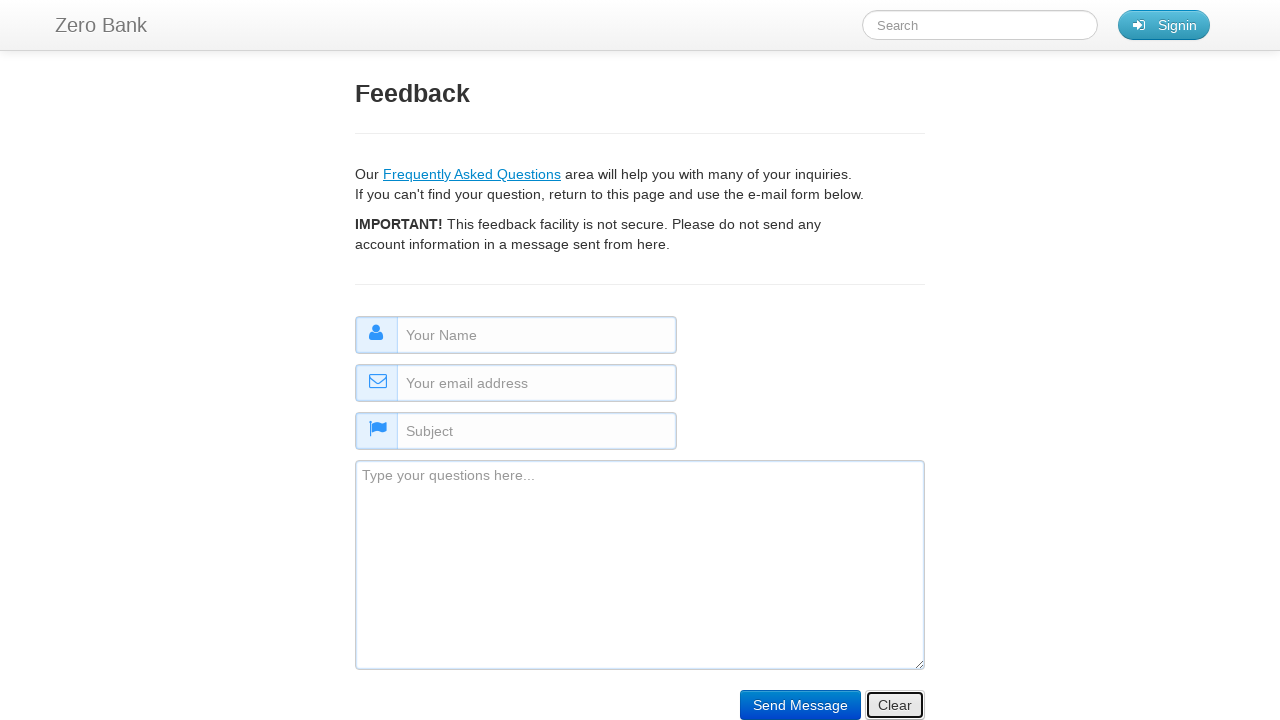

Located comment input field for verification
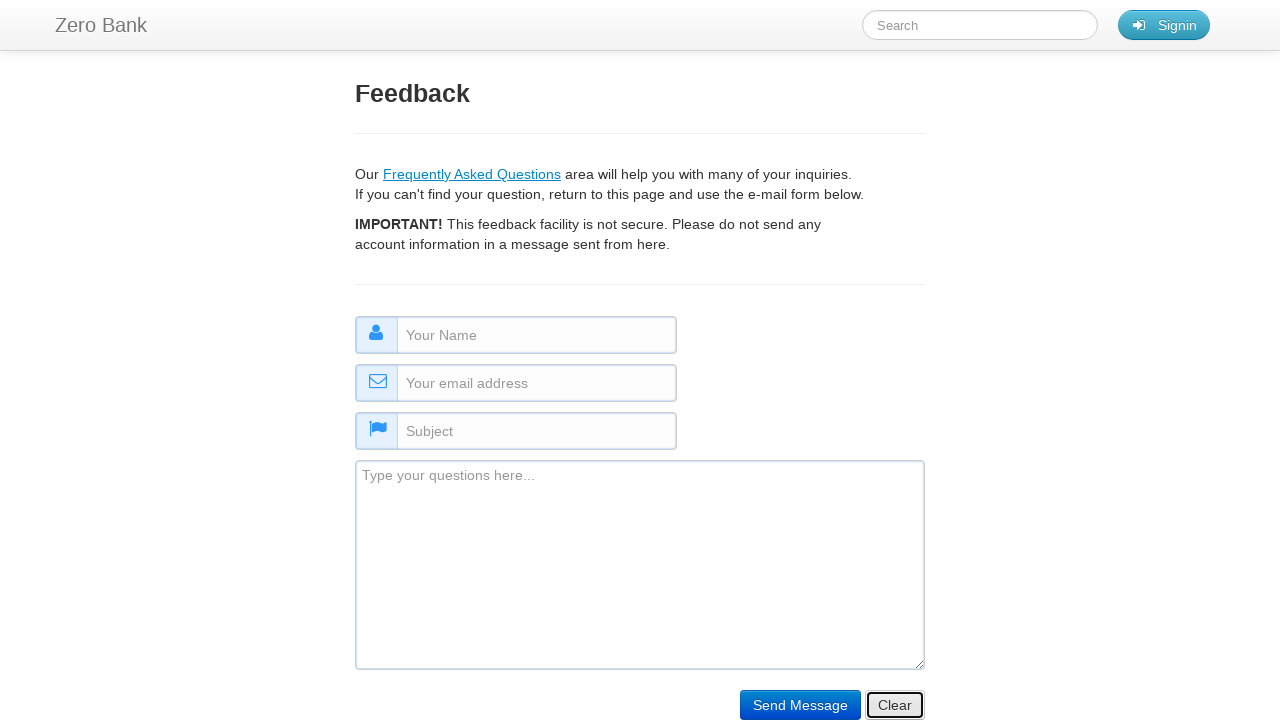

Verified name field is empty after reset
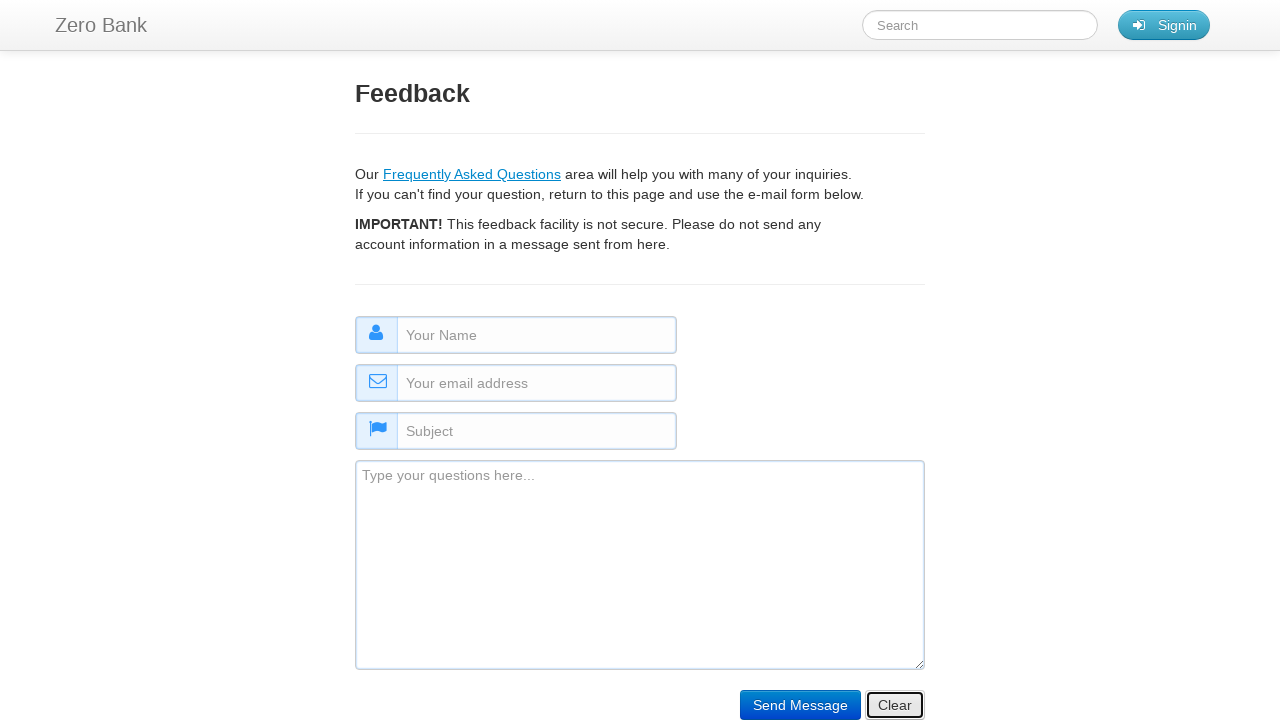

Verified comment field is empty after reset
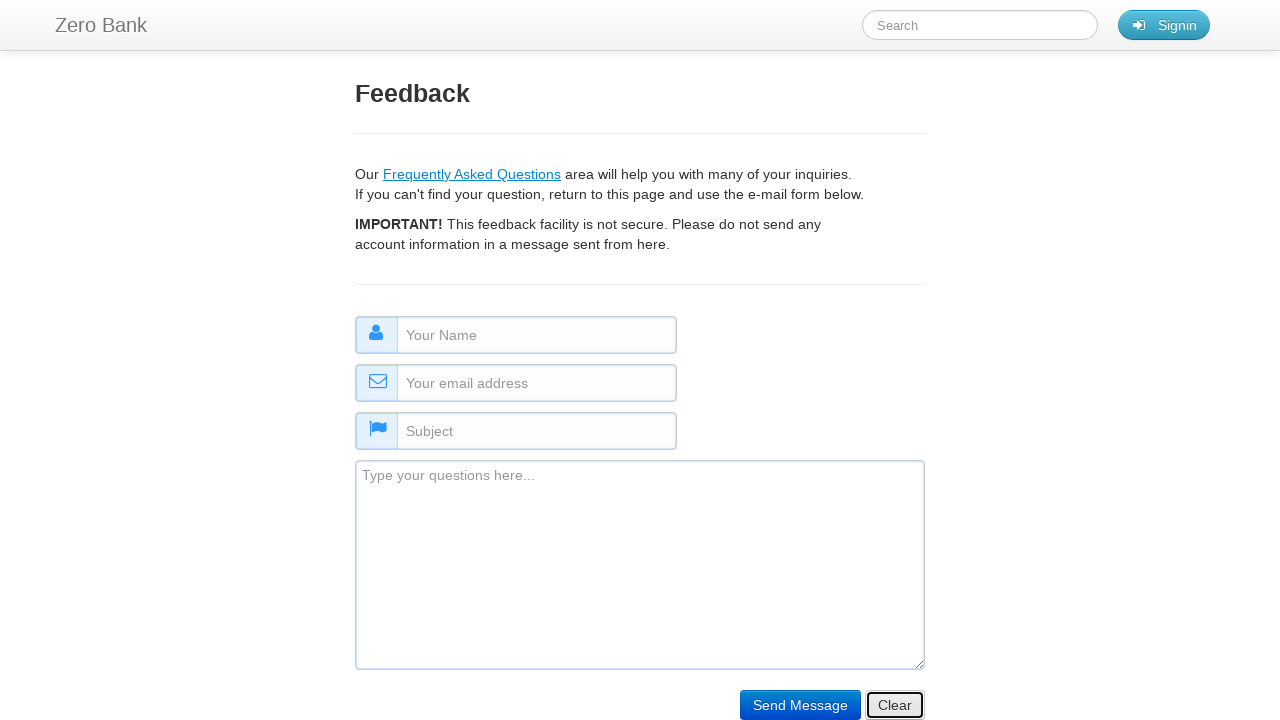

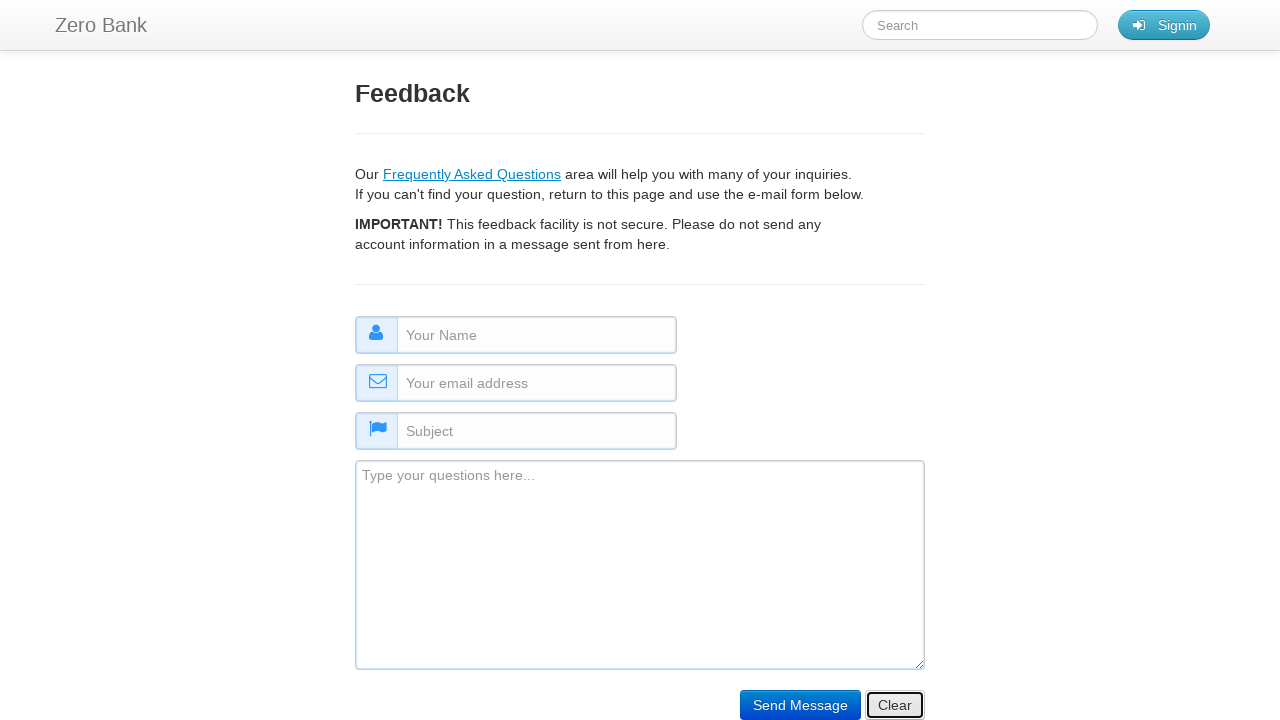